Fills the autocomplete textbox with a country name

Starting URL: https://rahulshettyacademy.com/AutomationPractice/

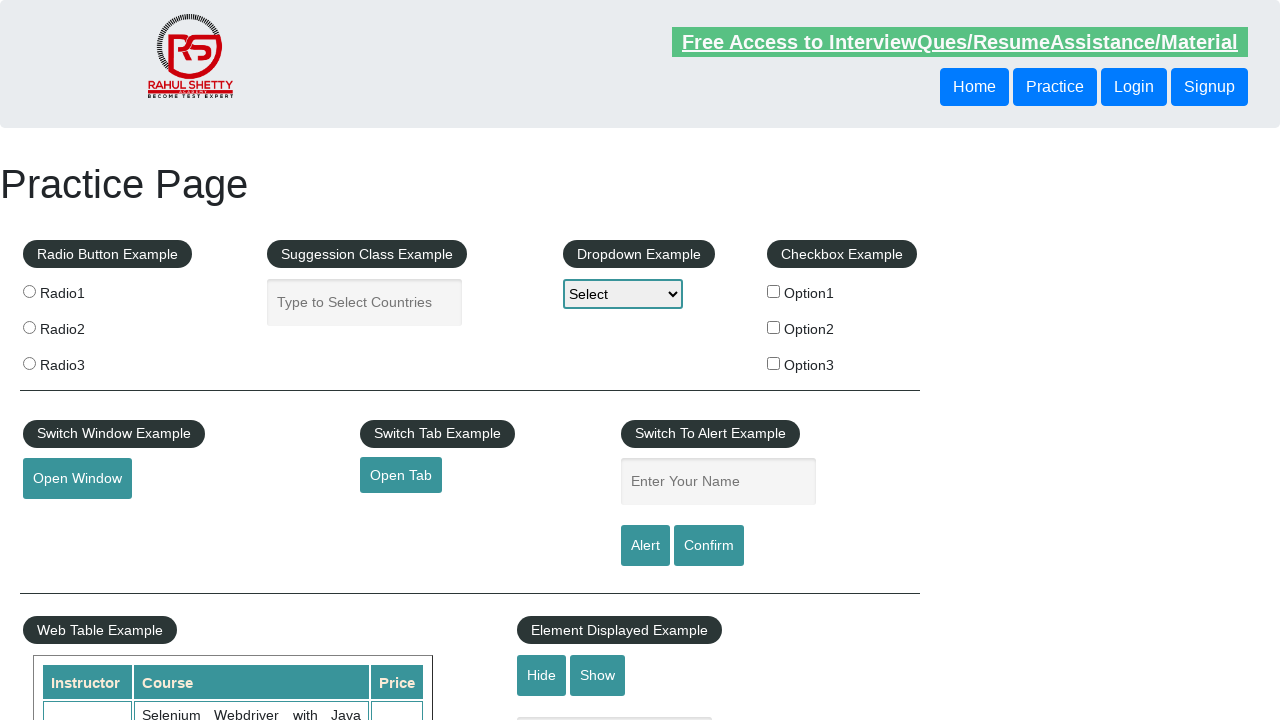

Filled autocomplete textbox with 'India' on #autocomplete
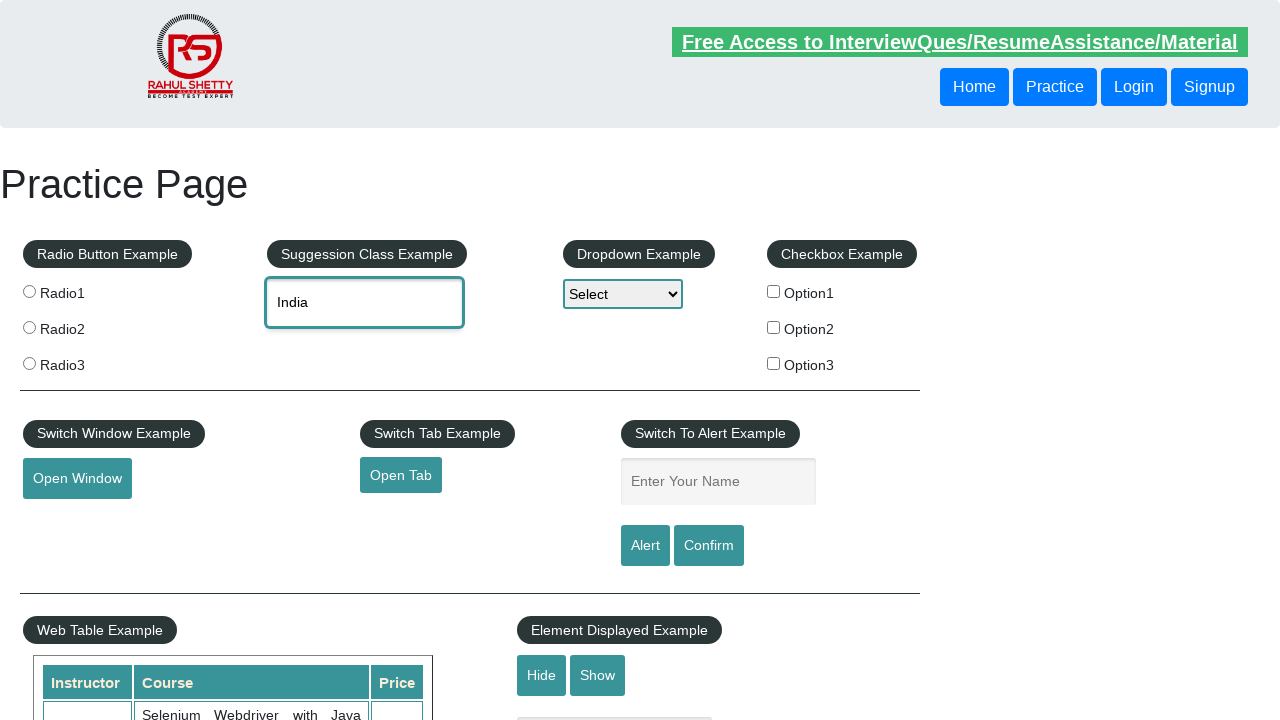

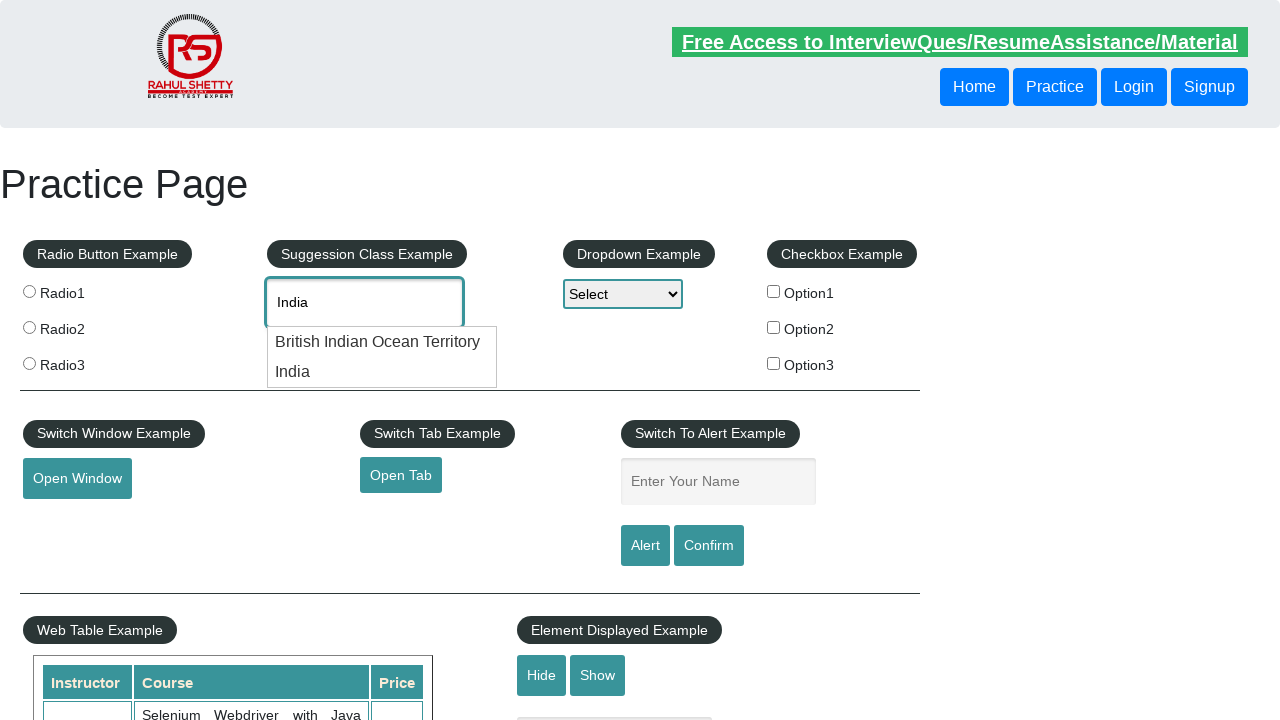